Tests scrolling functionality by scrolling to the footer element and verifying scroll position changes

Starting URL: https://webdriver.io/

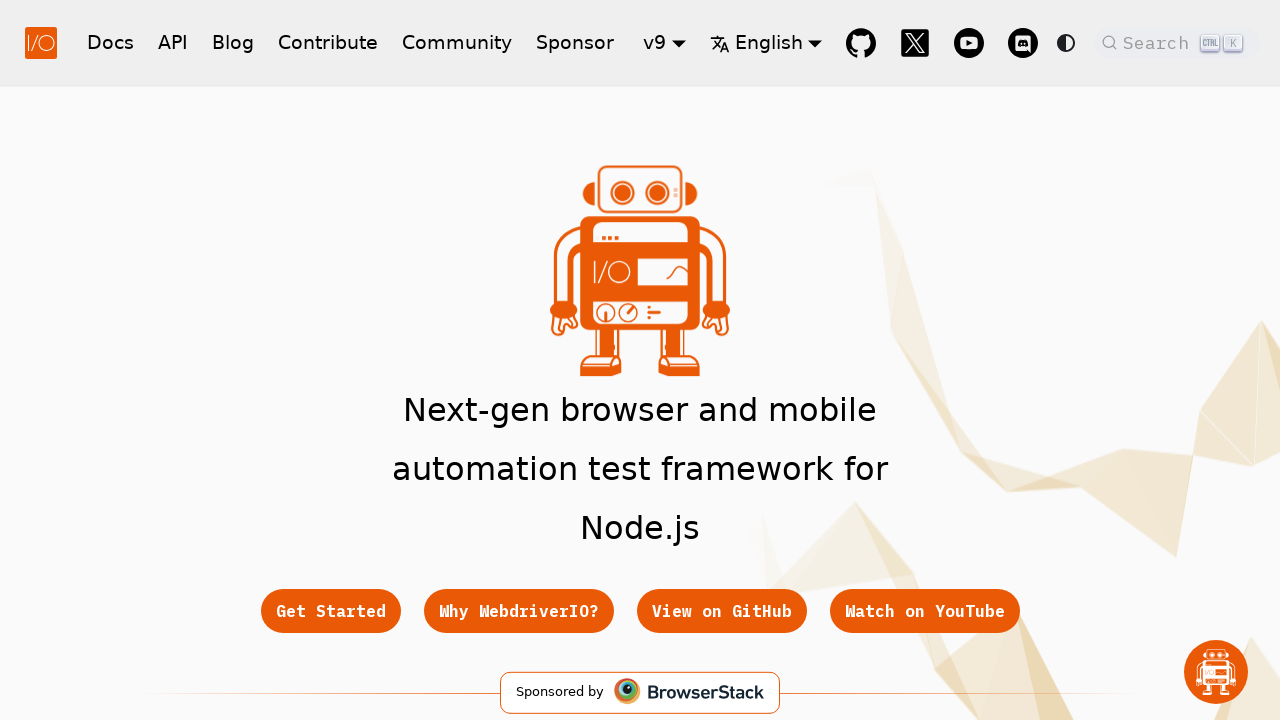

Scrolled footer element into view
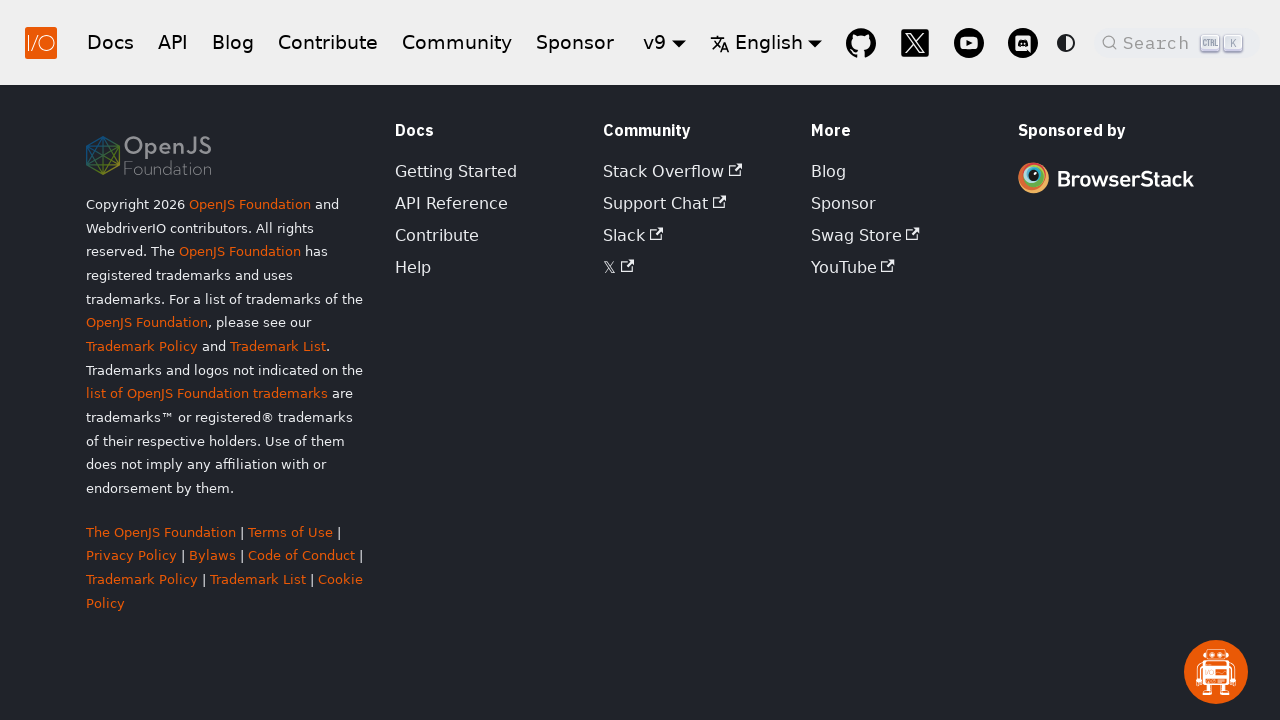

Retrieved current scroll Y position from window
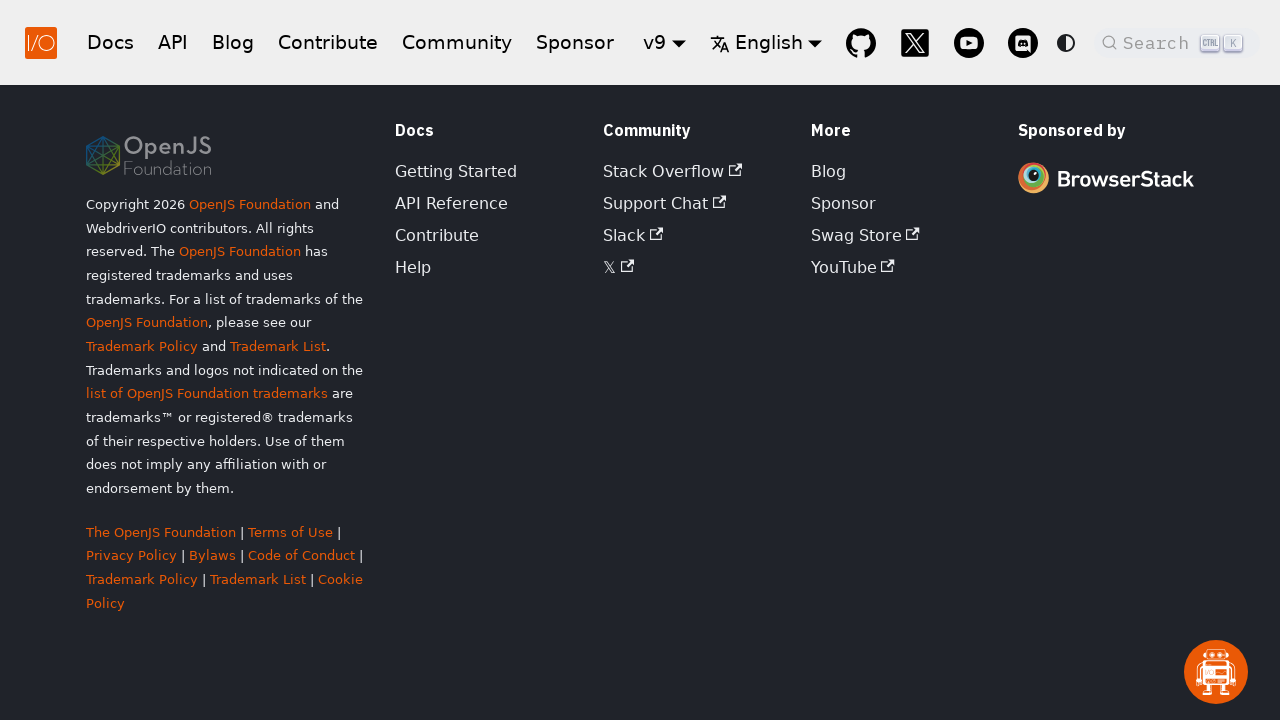

Verified scroll position is greater than 100 (actual: 4797)
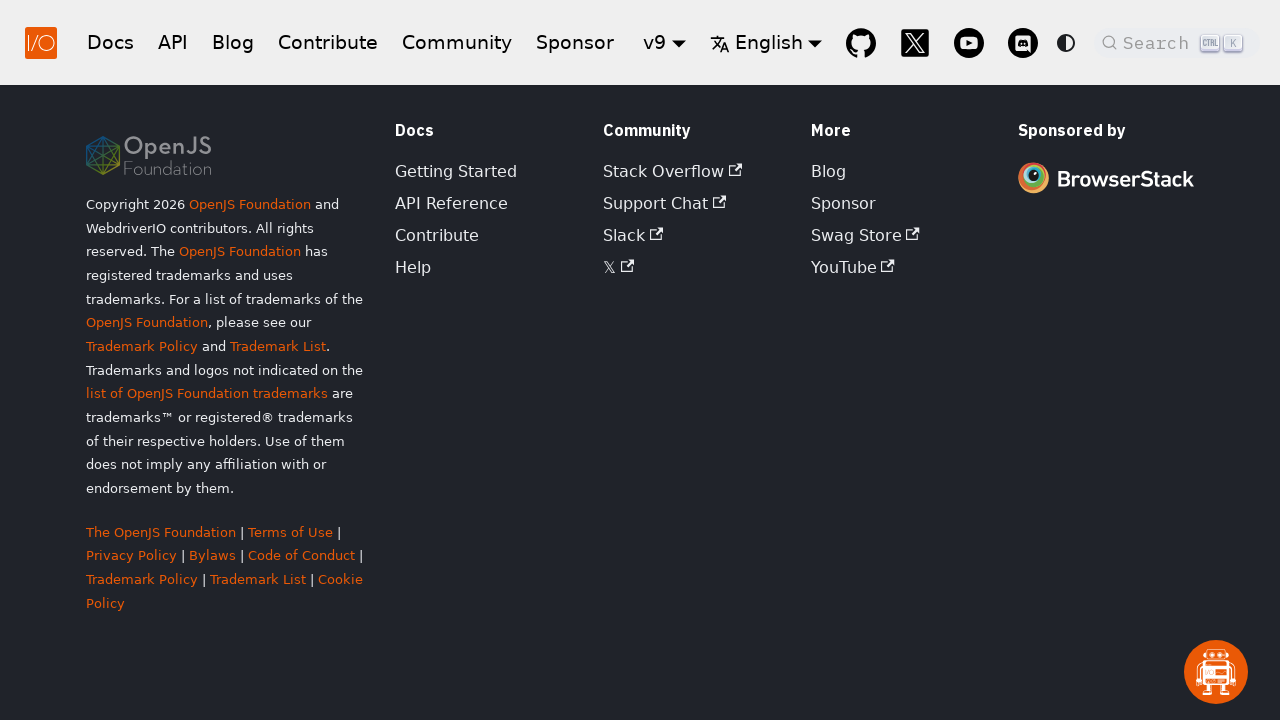

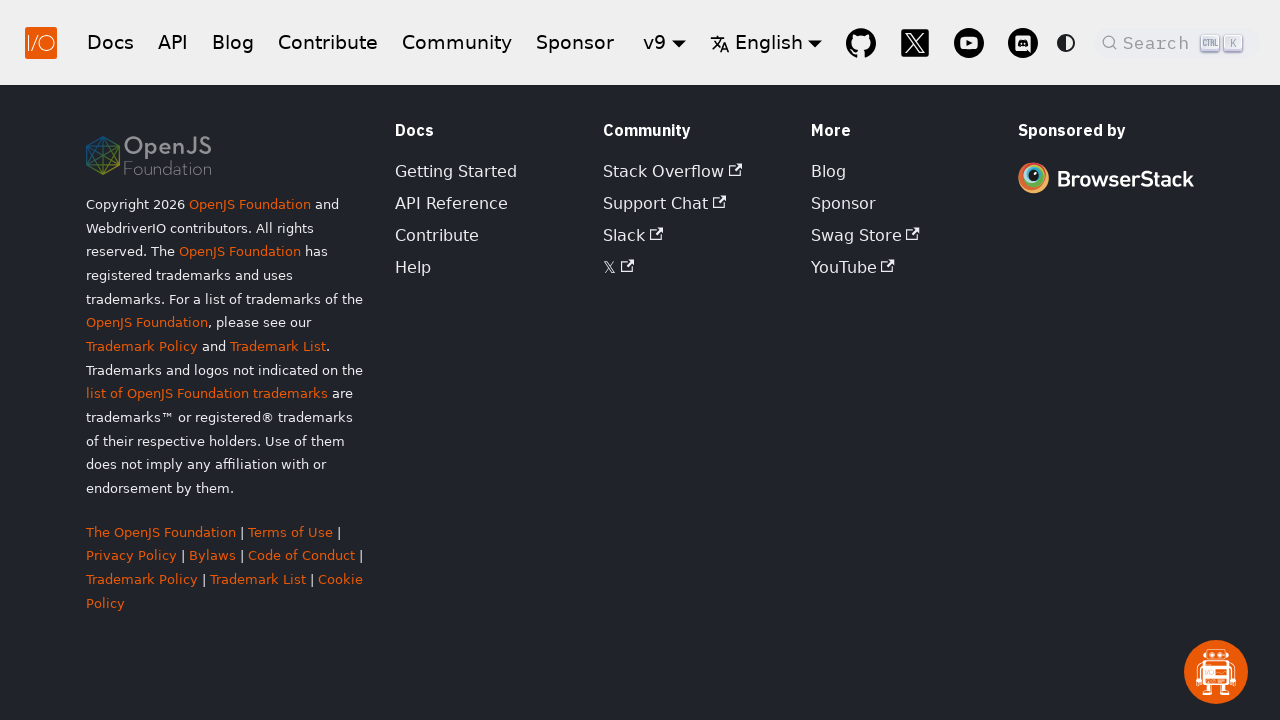